Tests checkbox functionality by navigating to a checkboxes page, finding all checkbox elements, and verifying their checked/selected states using both getAttribute and isSelected methods.

Starting URL: http://the-internet.herokuapp.com/checkboxes

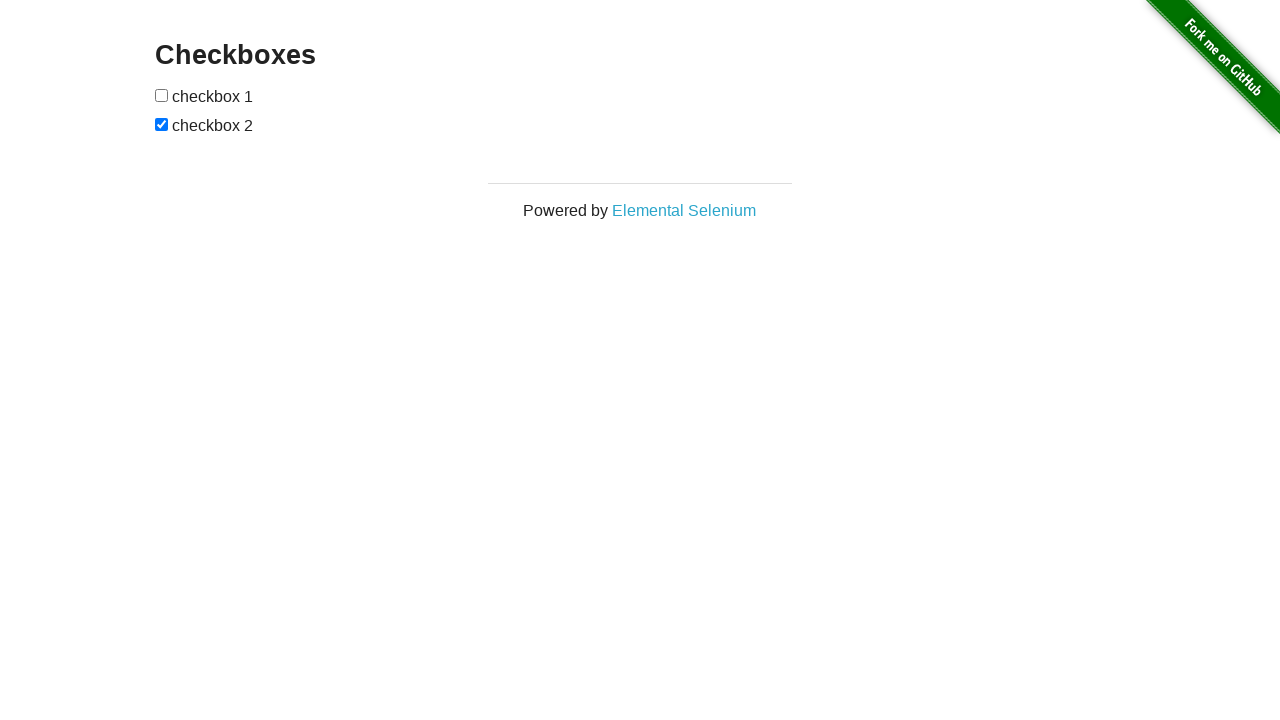

Waited for checkbox elements to load on the page
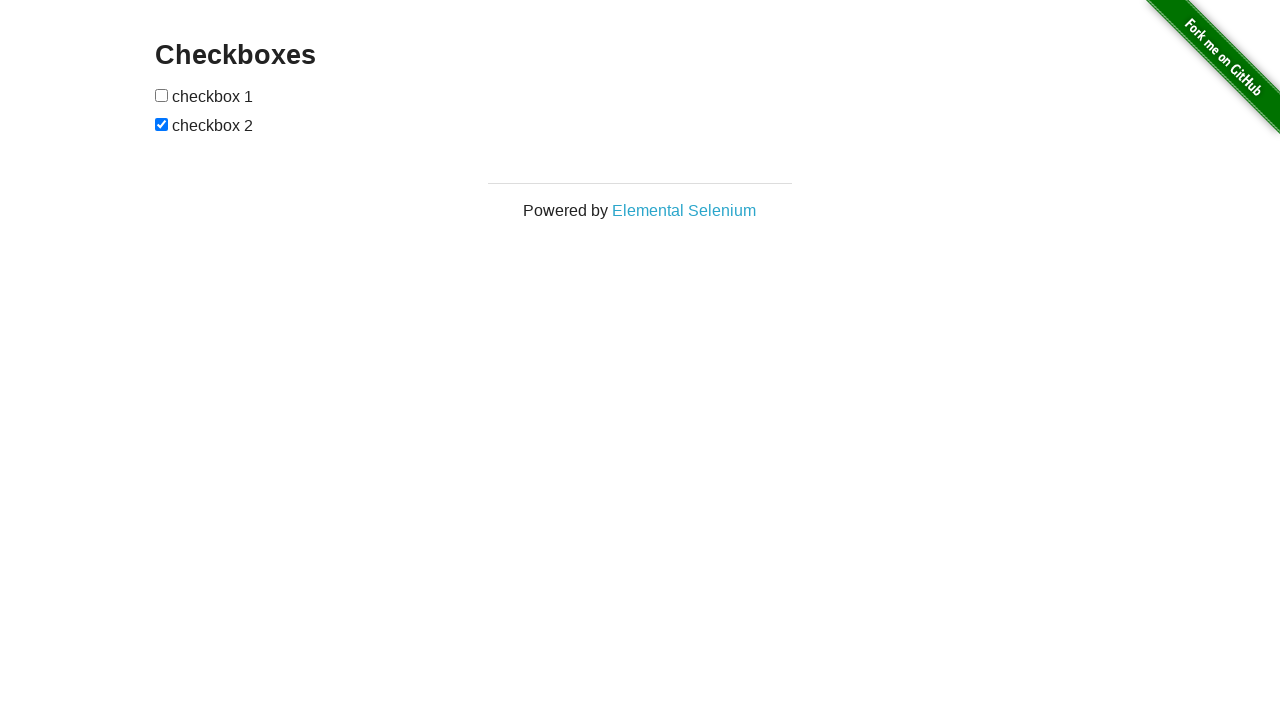

Located all checkbox elements on the page
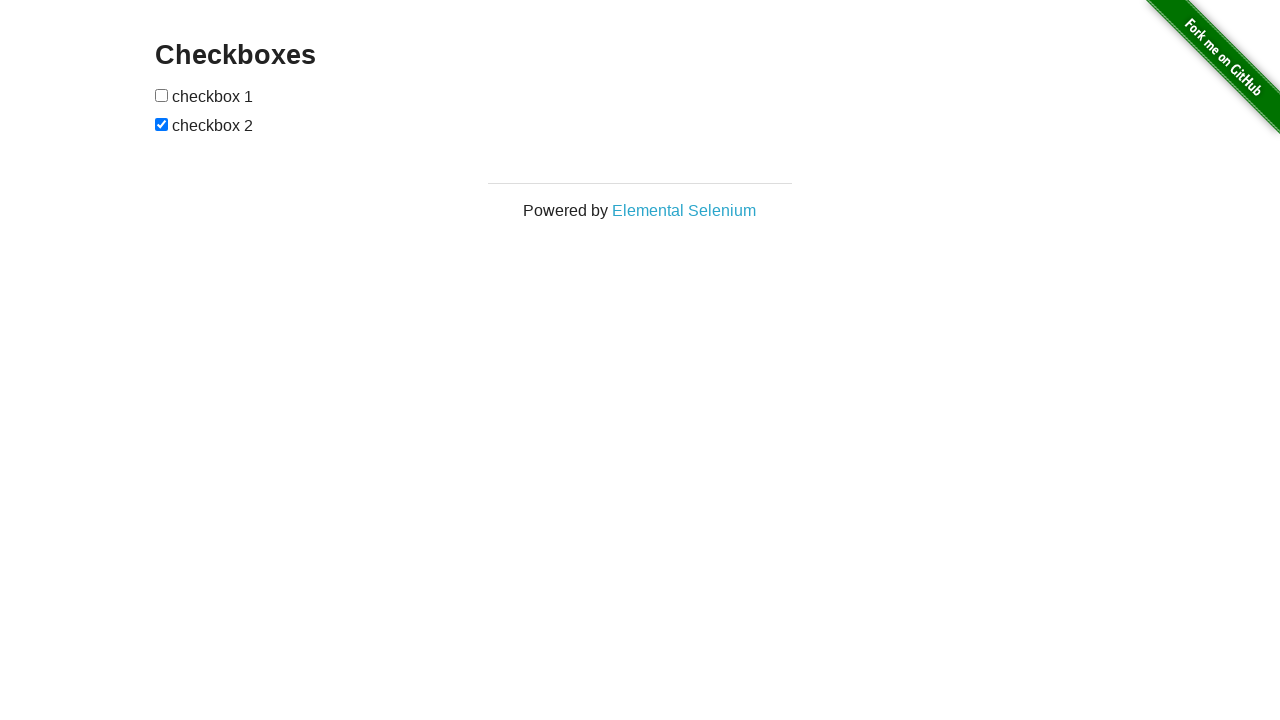

Verified that the second checkbox is checked
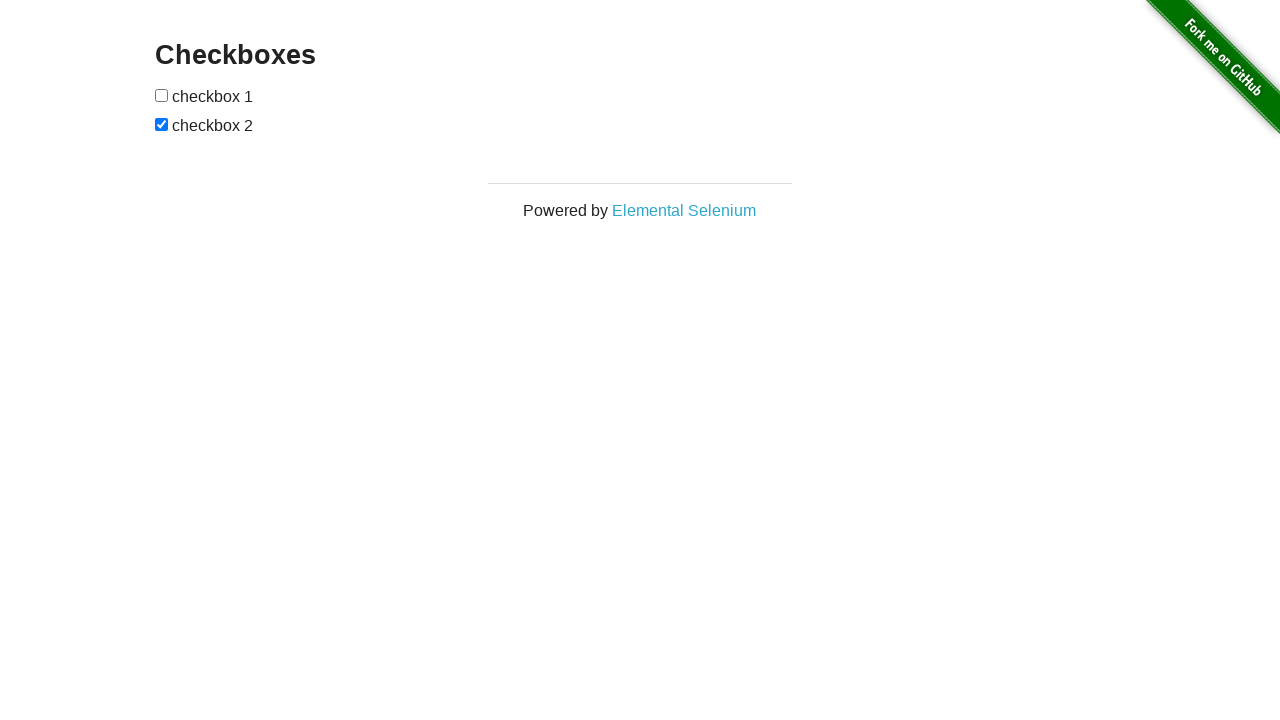

Verified that the first checkbox is not checked
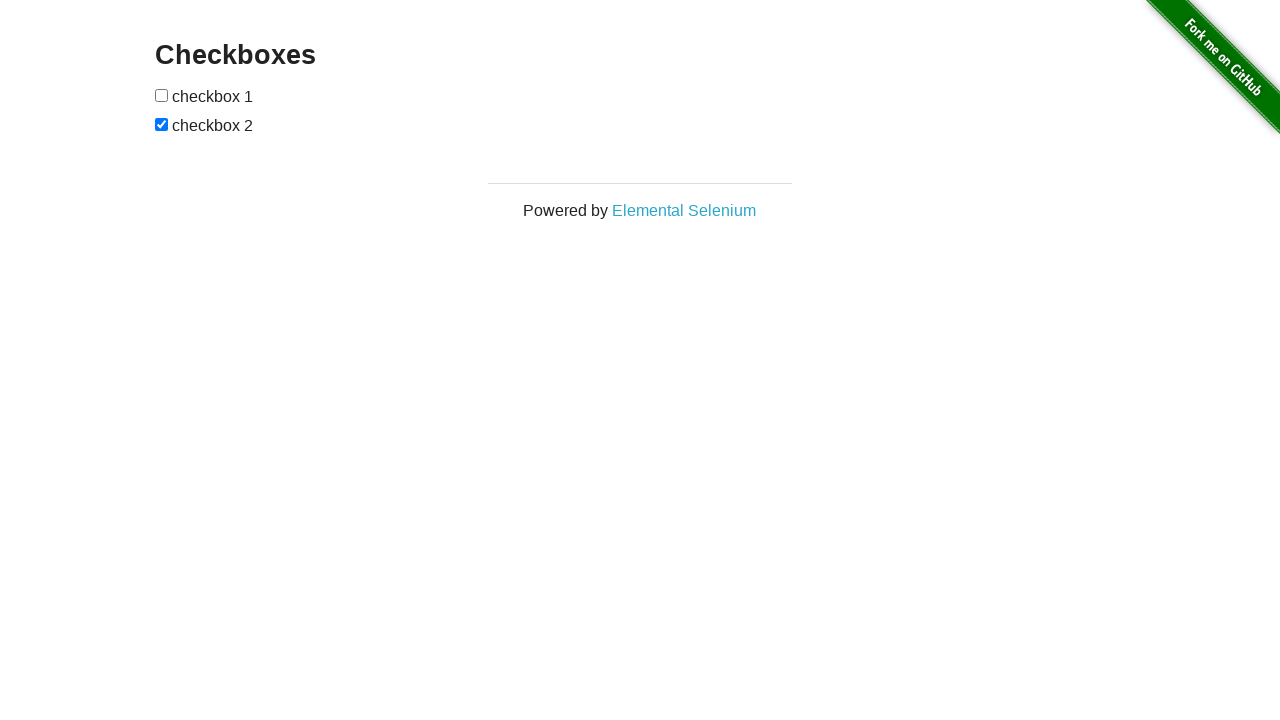

Clicked the first checkbox to check it at (162, 95) on input[type="checkbox"] >> nth=0
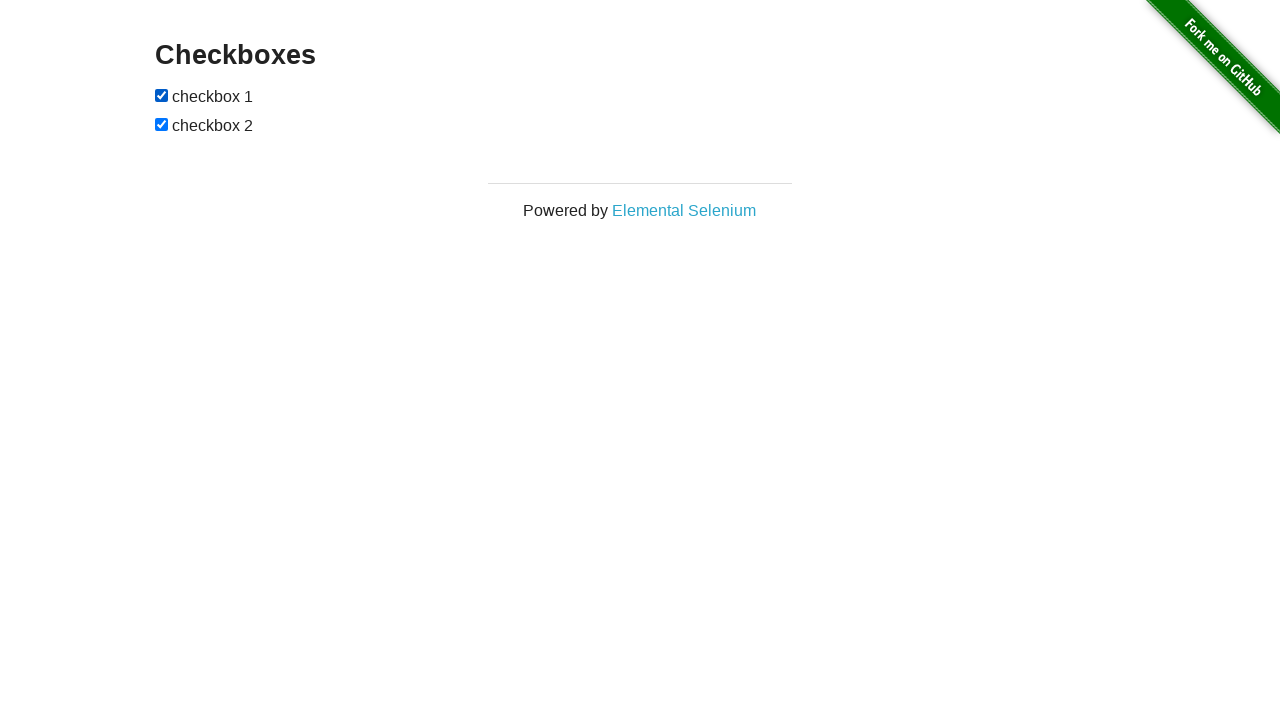

Verified that the first checkbox is now checked after clicking
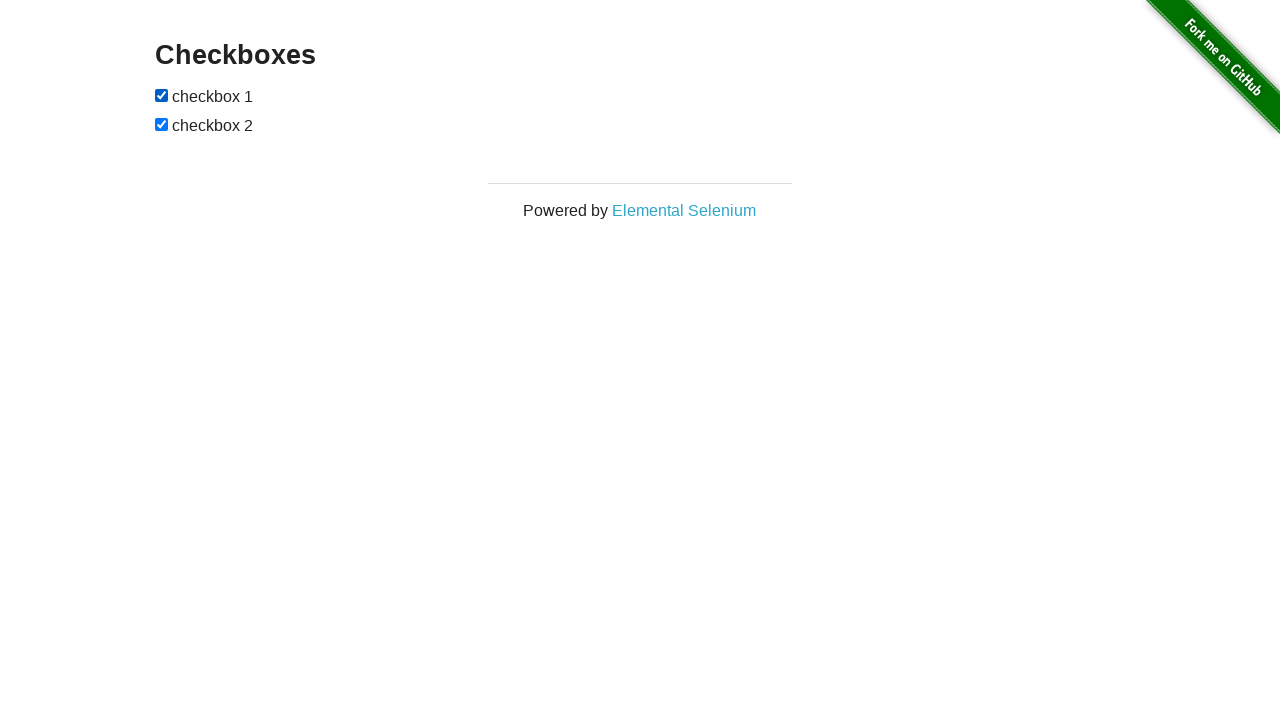

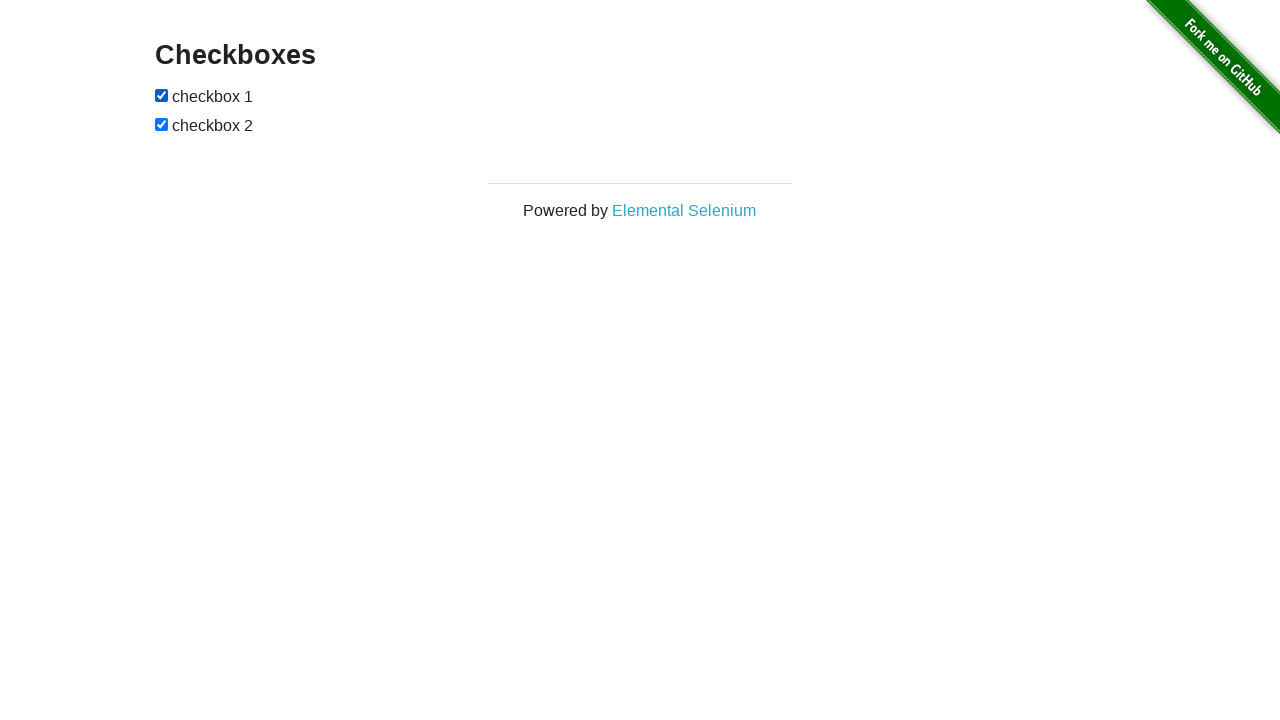